Tests calculator division functionality by clicking 8 ÷ 4 and verifying the result equals 2

Starting URL: https://testpages.eviltester.com/styled/apps/calculator.html

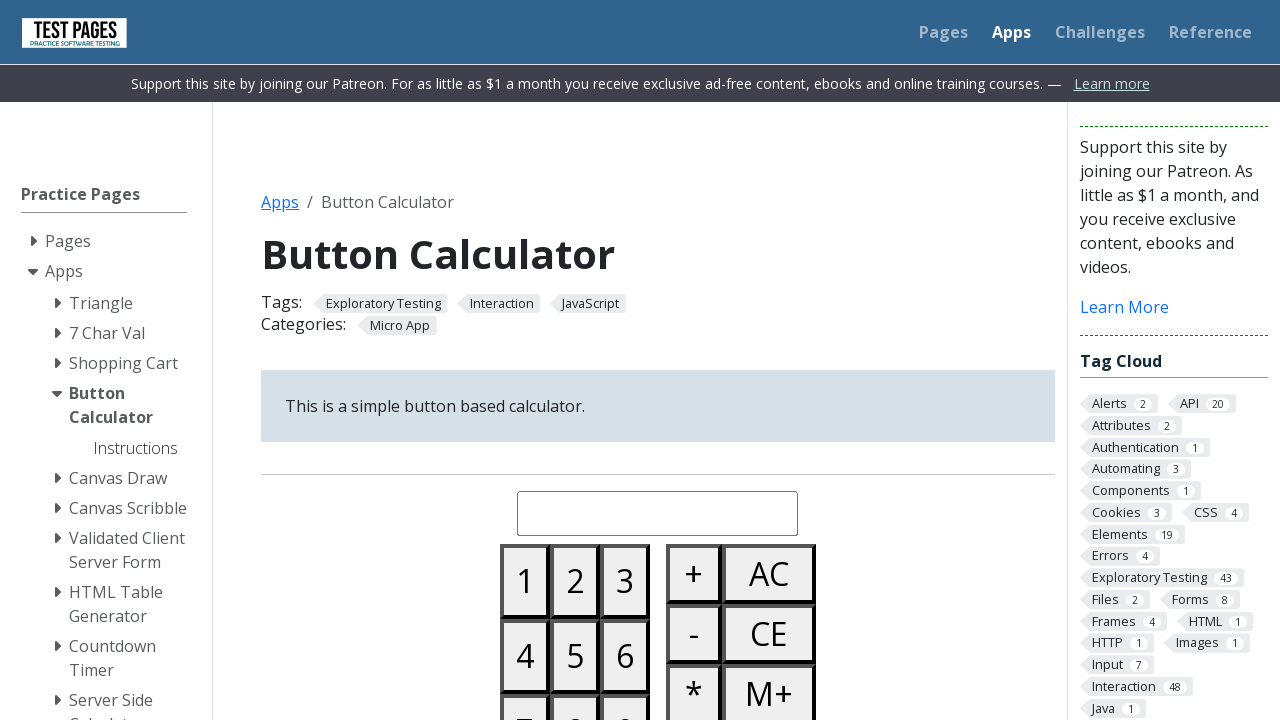

Navigated to calculator application
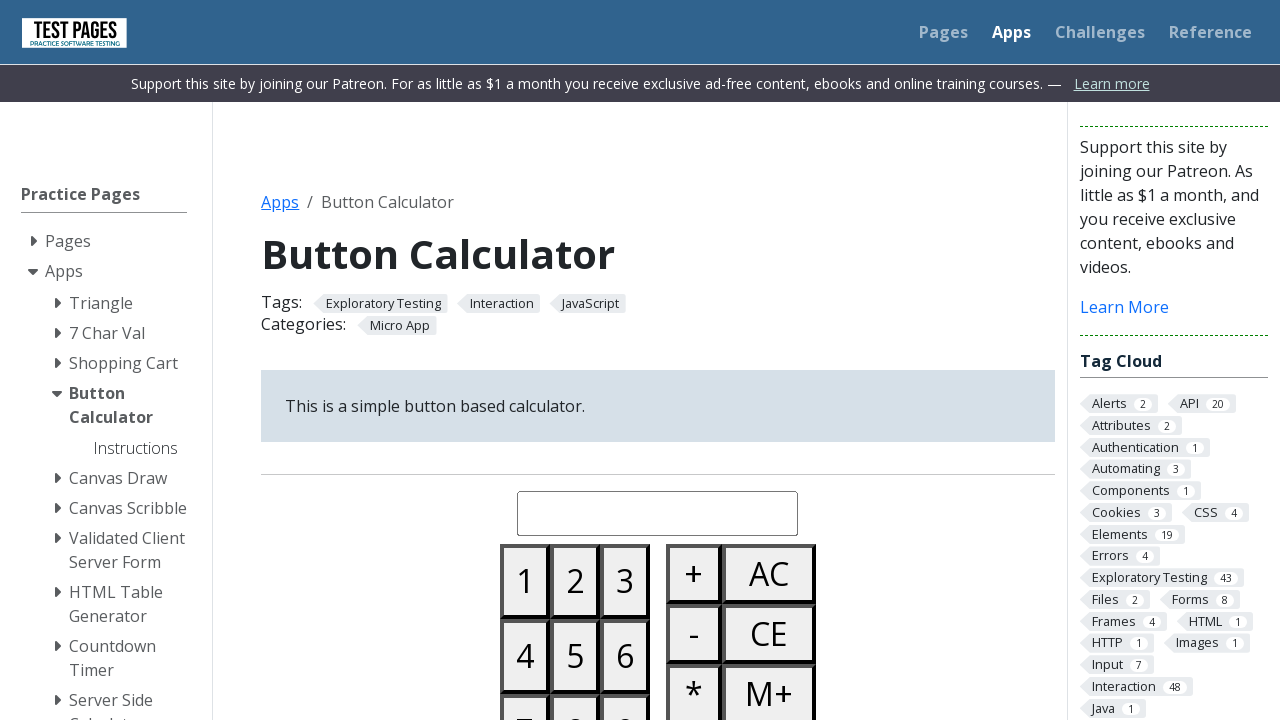

Clicked button 8 at (575, 683) on #button08
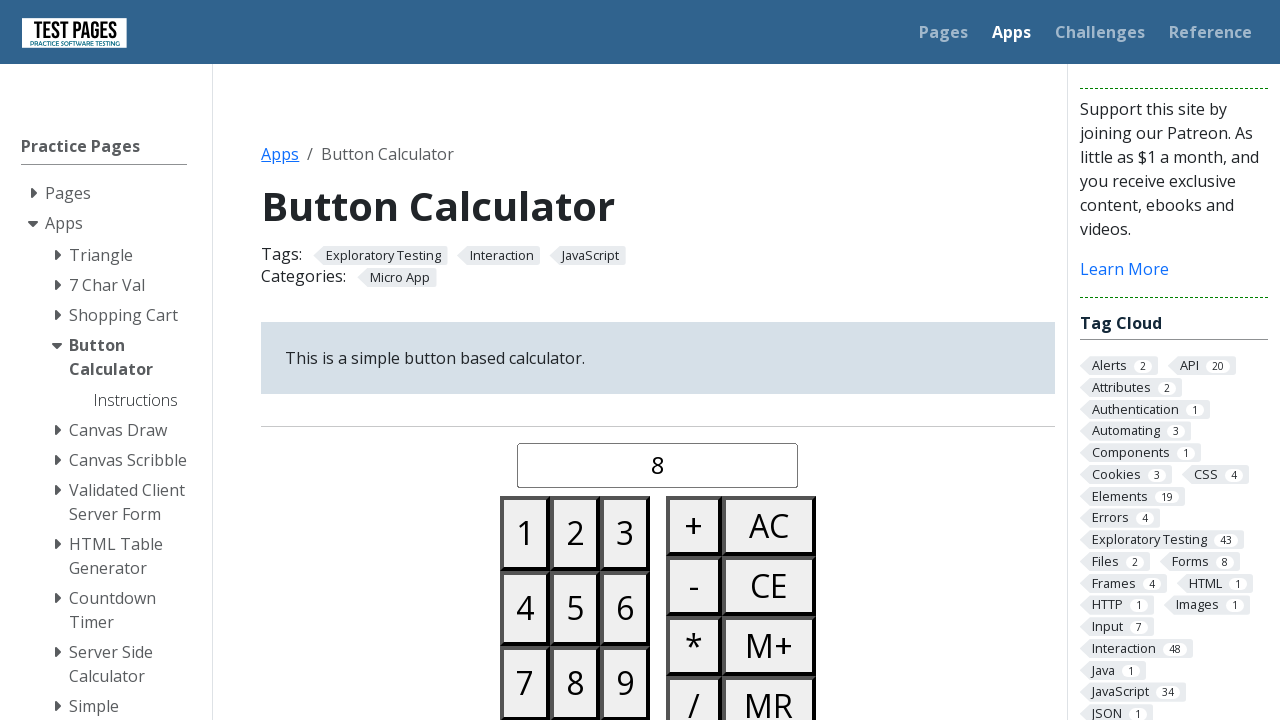

Clicked divide button at (694, 690) on #buttondivide
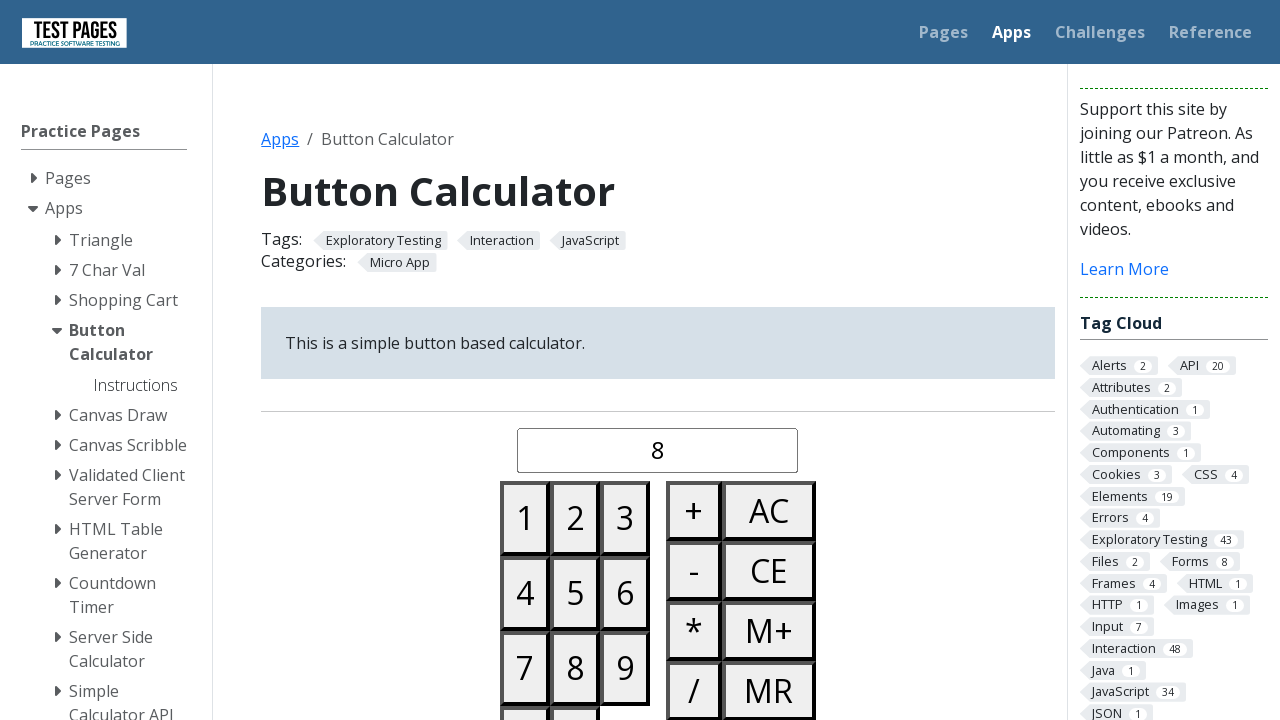

Clicked button 4 at (525, 593) on #button04
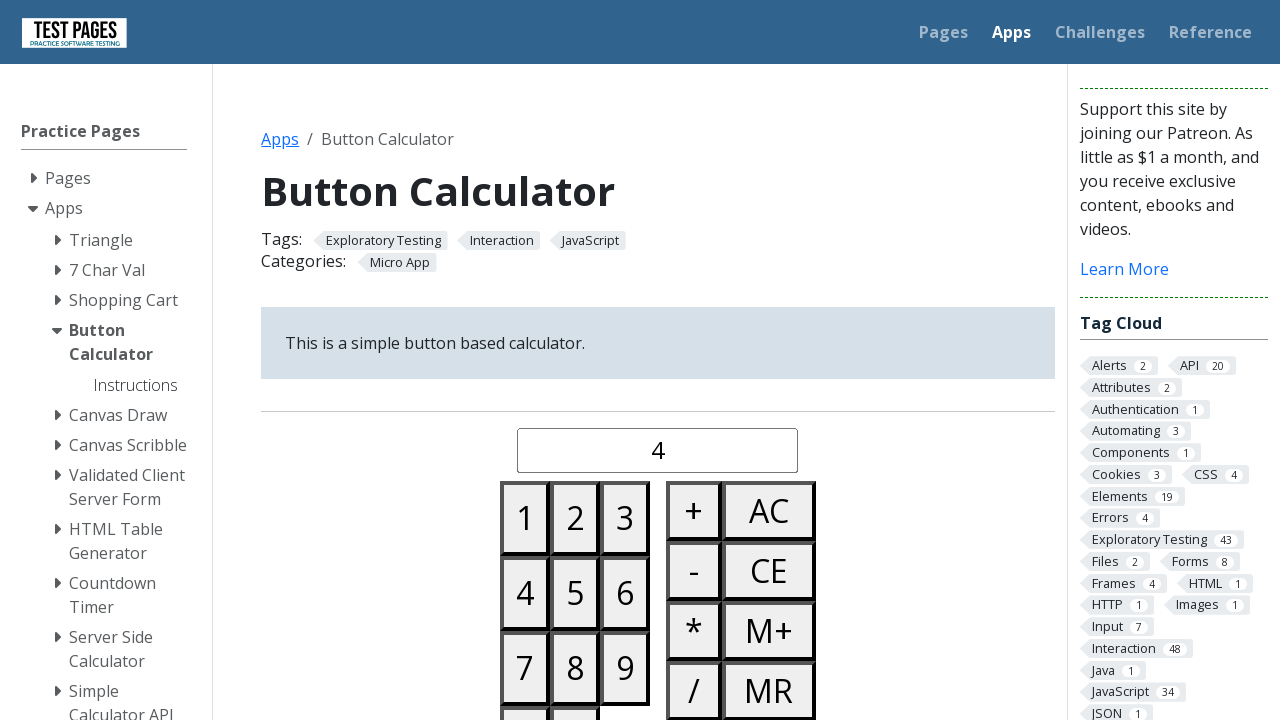

Clicked equals button to calculate result at (694, 360) on #buttonequals
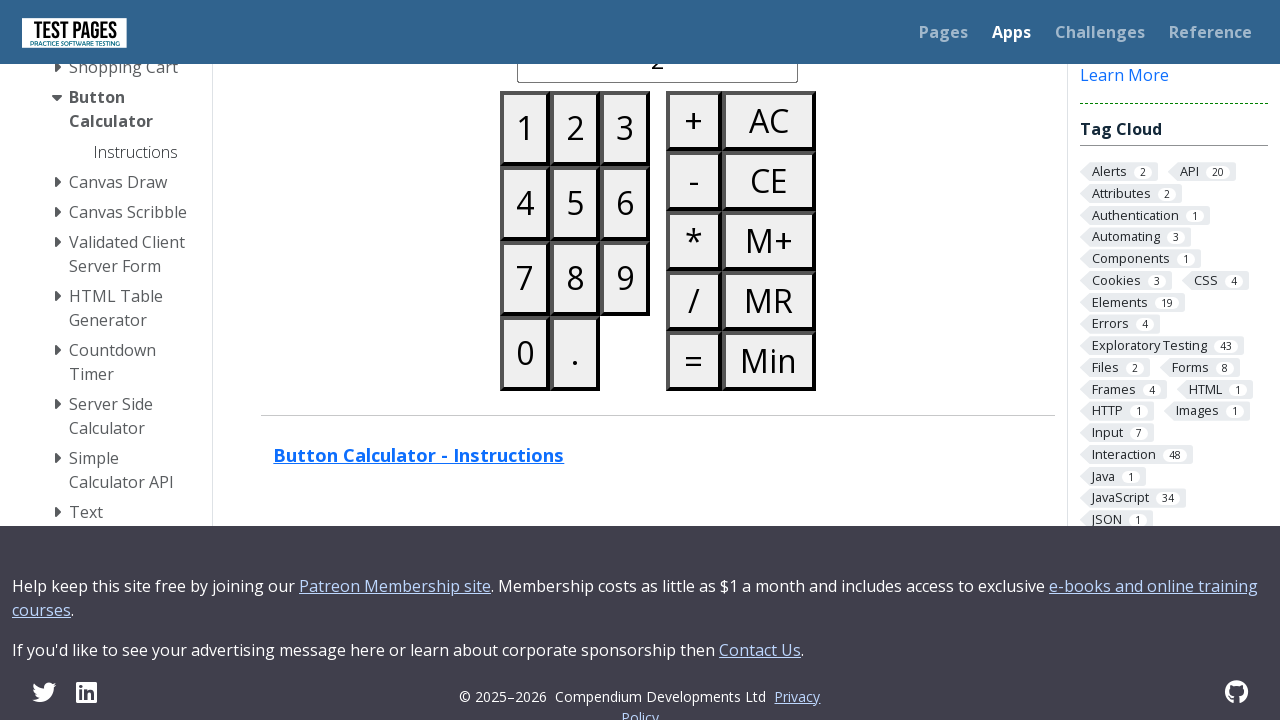

Verified division result equals 2
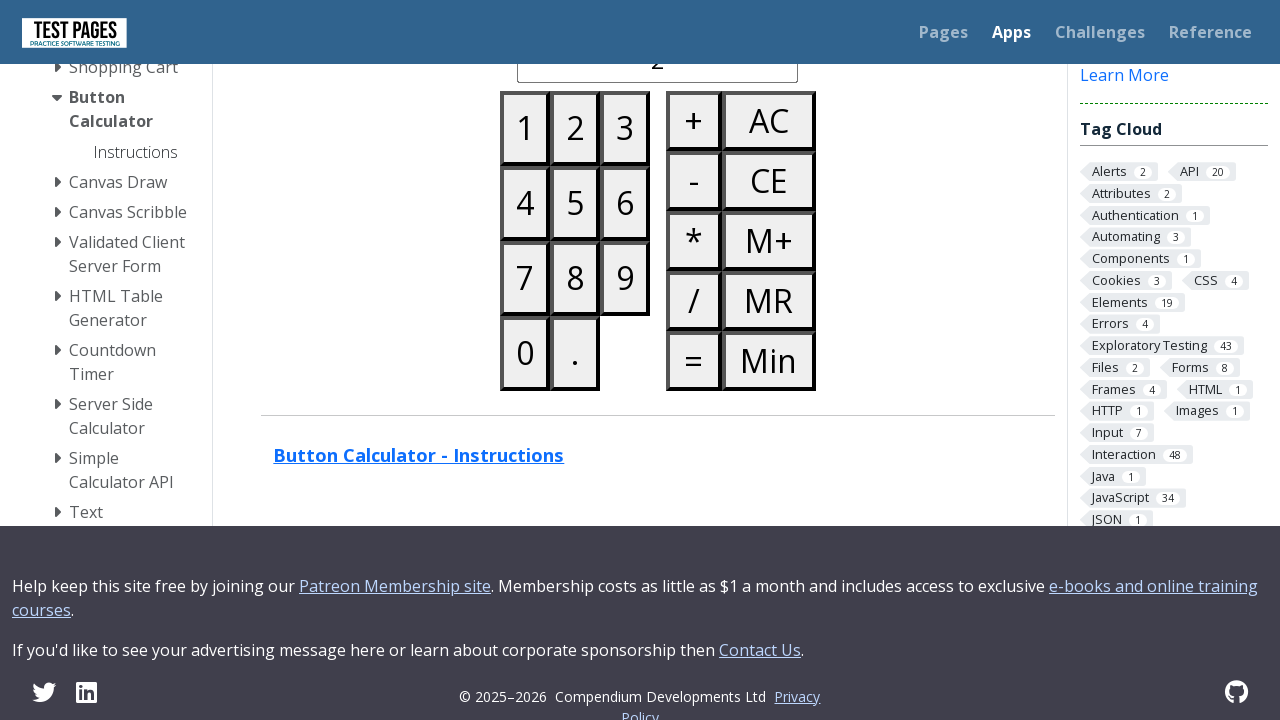

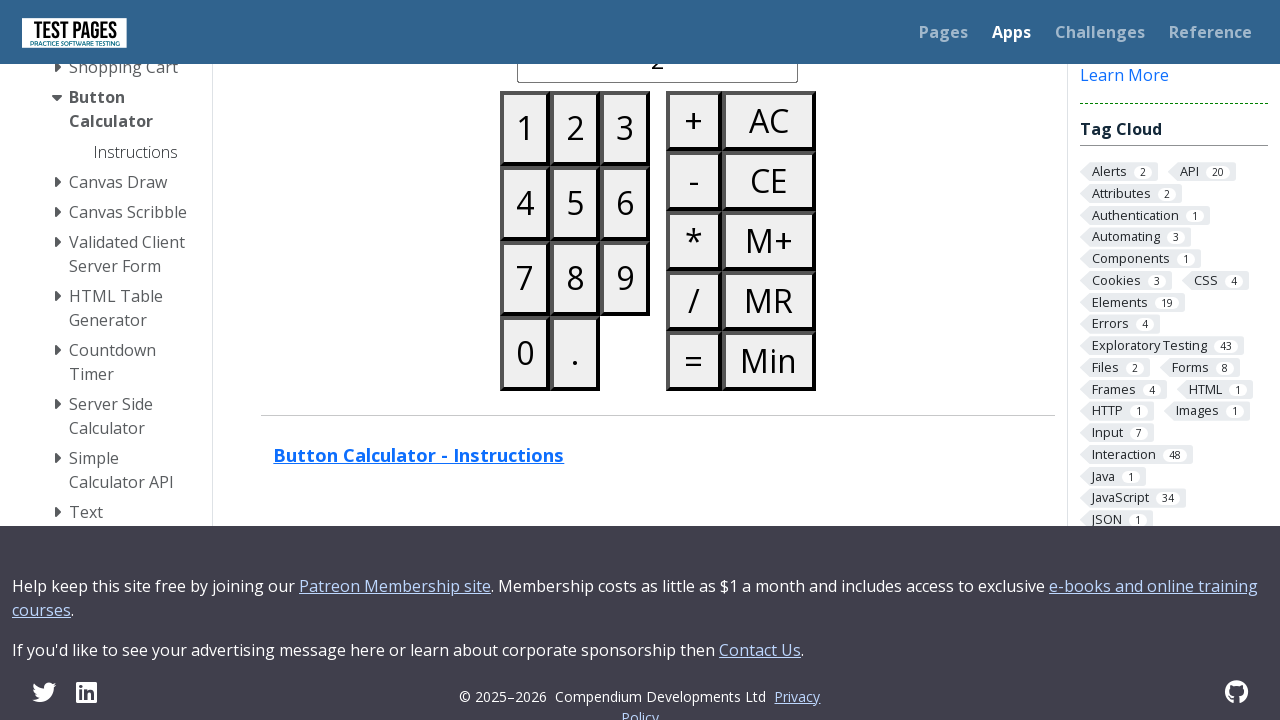